Tests scrolling to a form element and filling in name and date fields on a scrollable page

Starting URL: https://formy-project.herokuapp.com/scroll

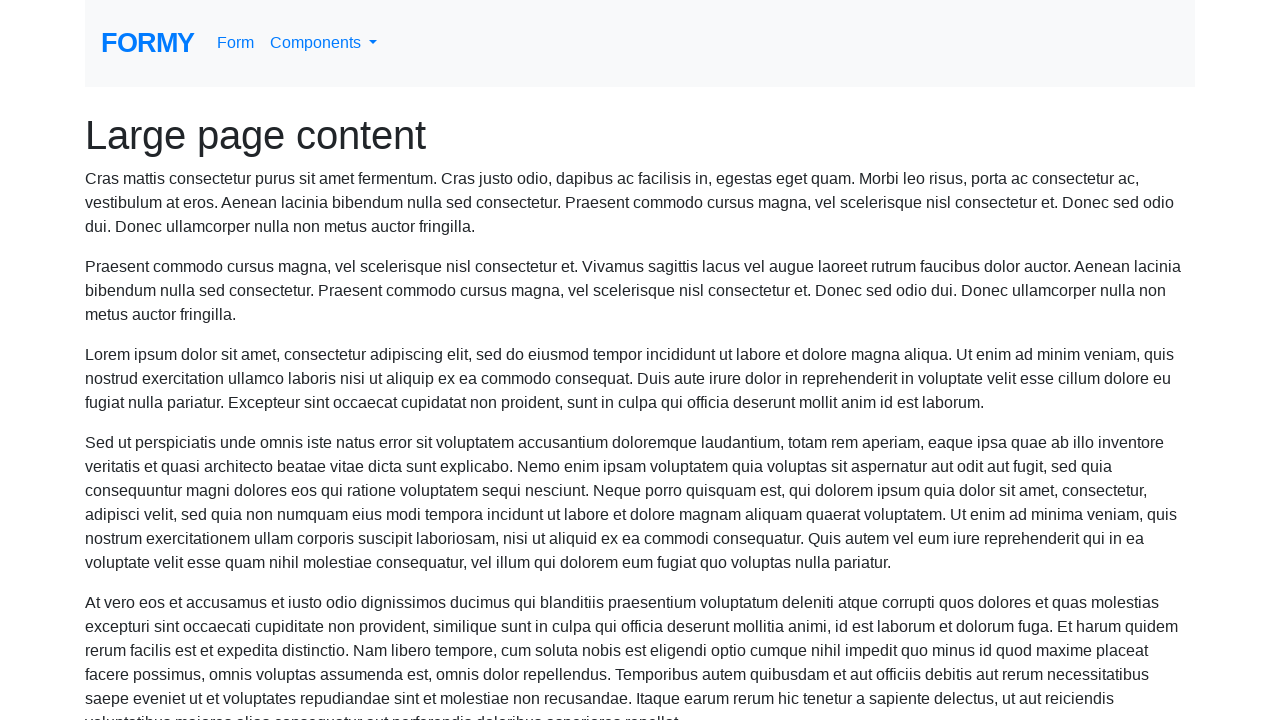

Scrolled to name field
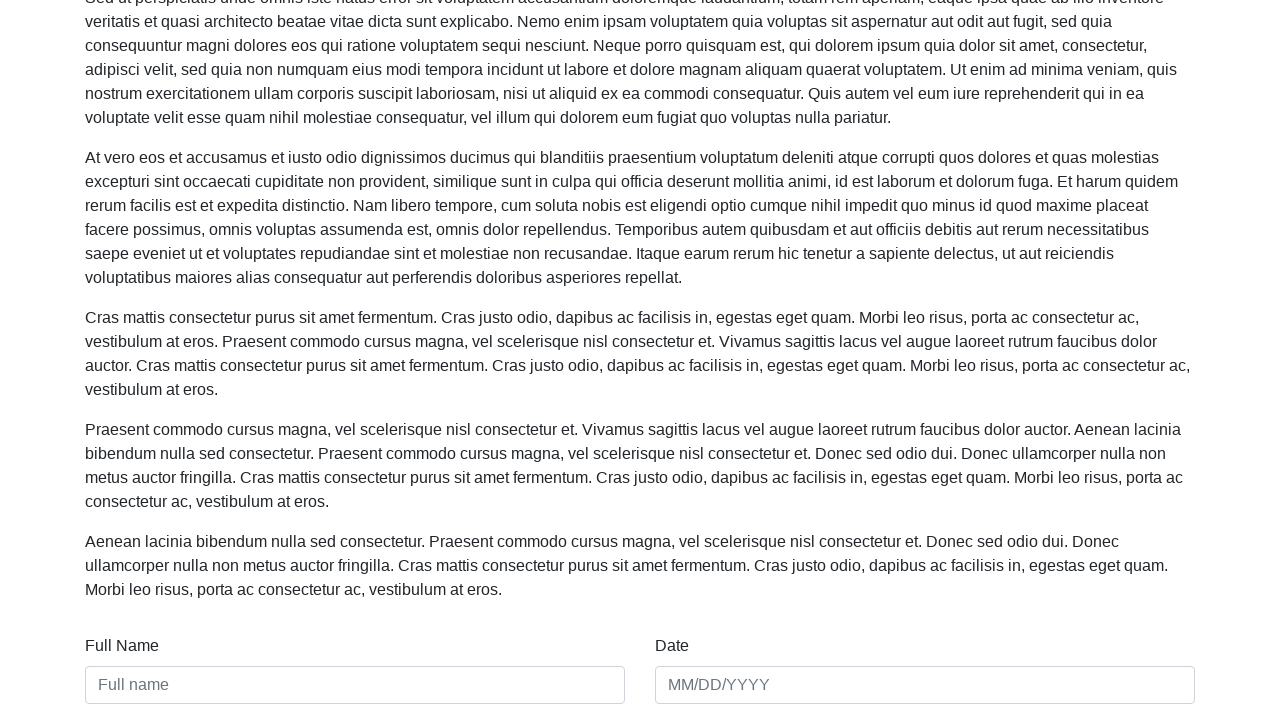

Filled name field with 'Sai Siddharth' on #name
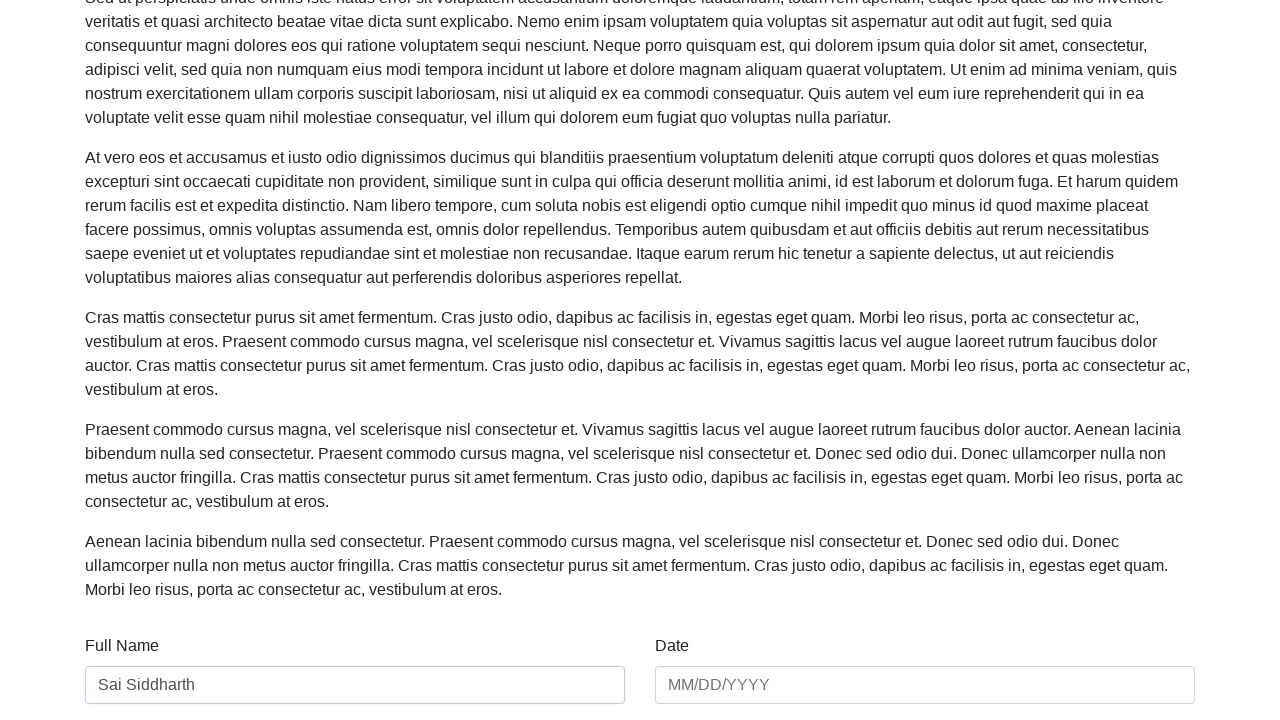

Filled date field with '12/22/2032' on #date
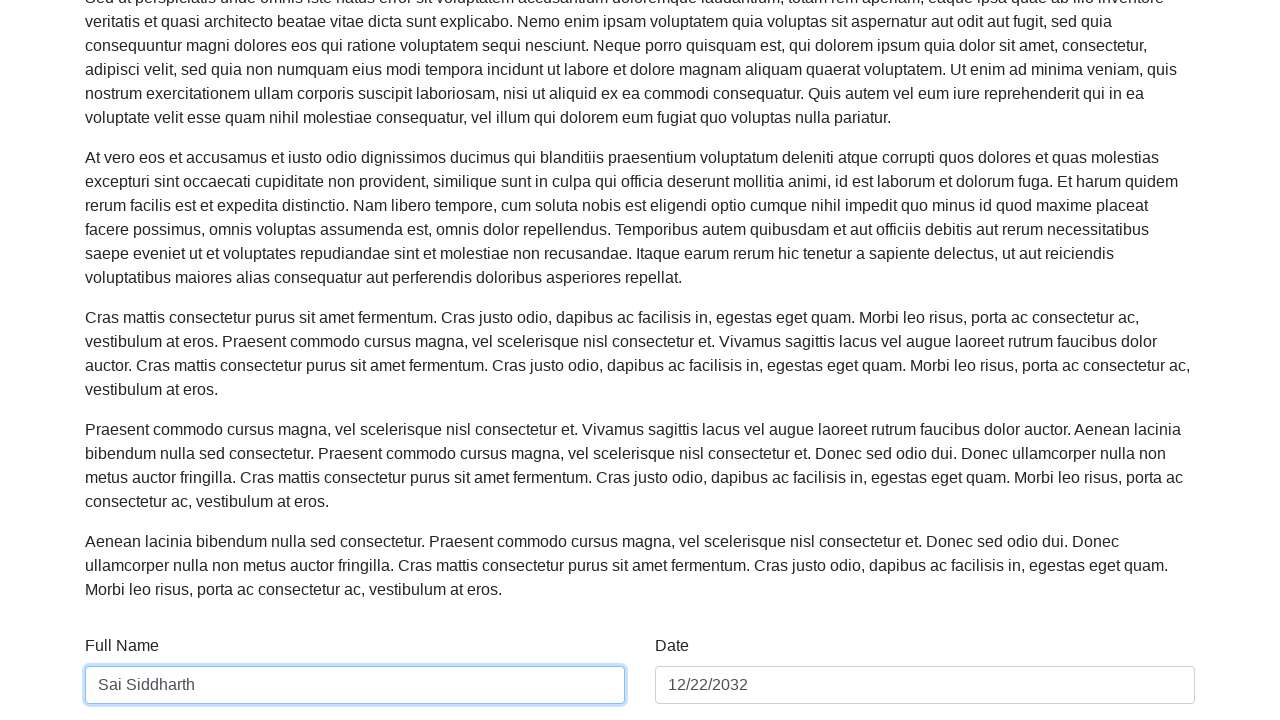

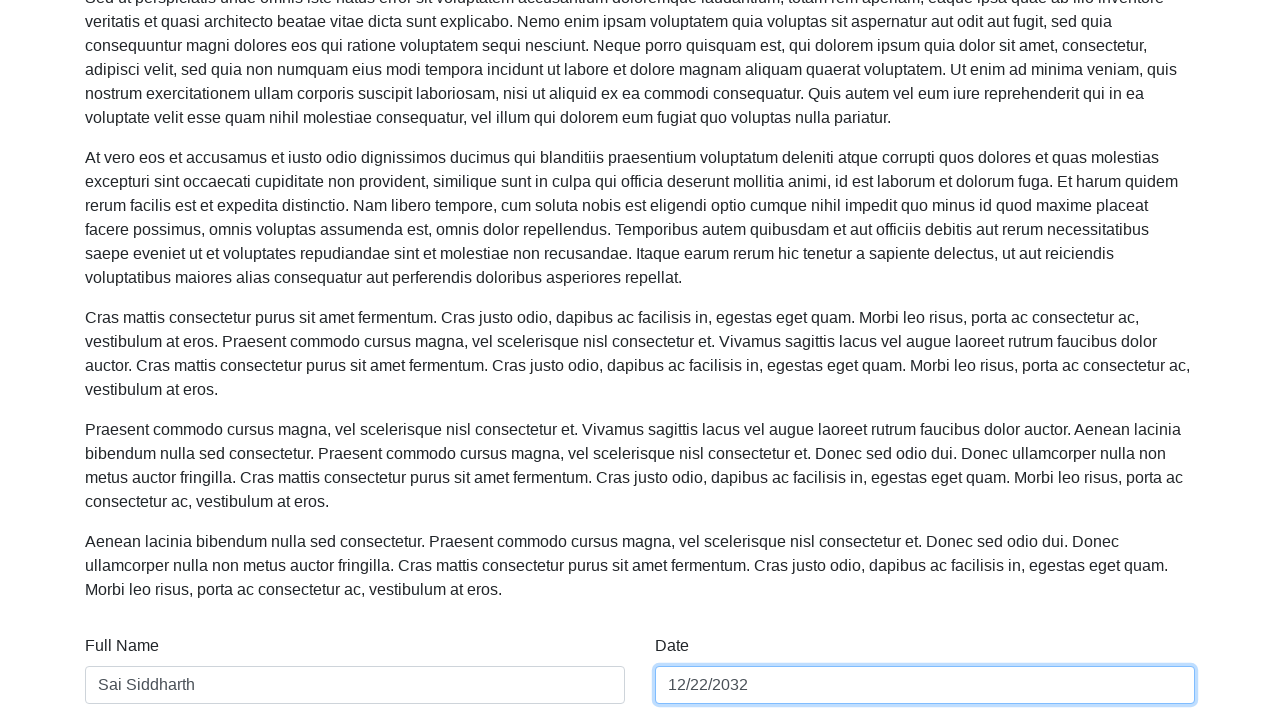